Tests search functionality with an empty query and verifies the resulting URL

Starting URL: https://github.com

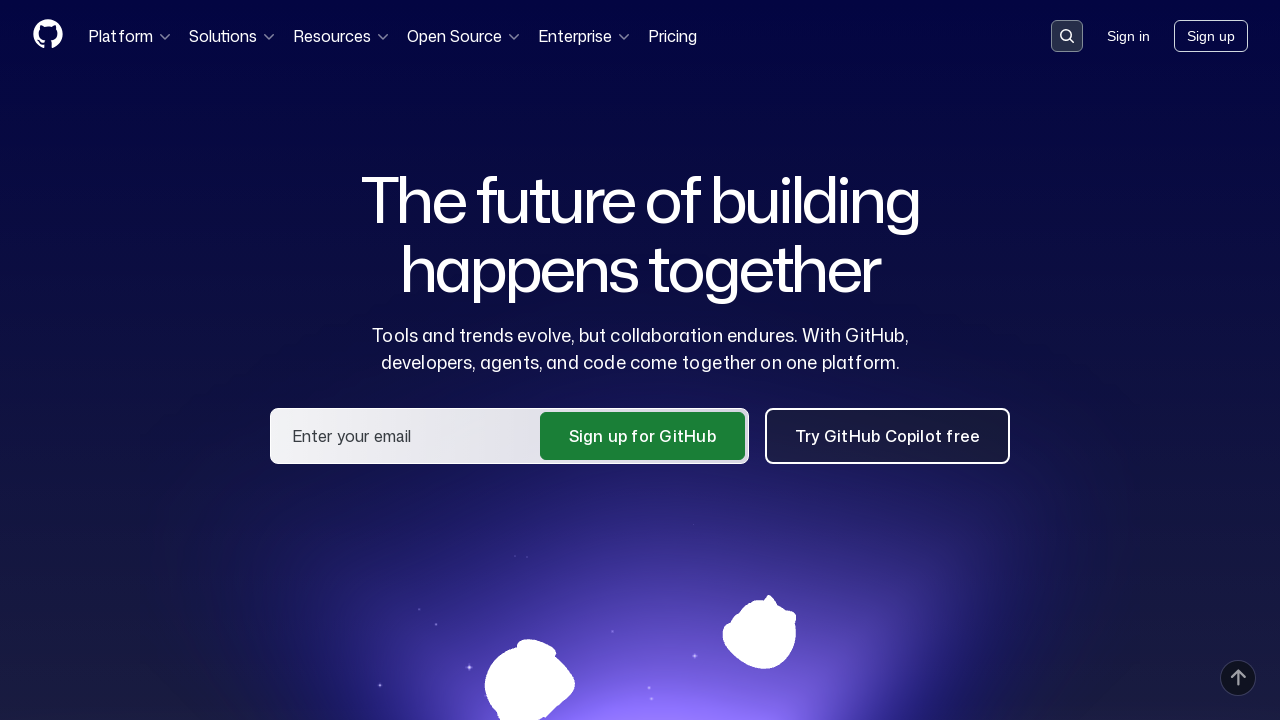

Clicked search button/input to open search field at (1067, 36) on button[data-target='qbsearch-input.inputButton'], input[name='q']
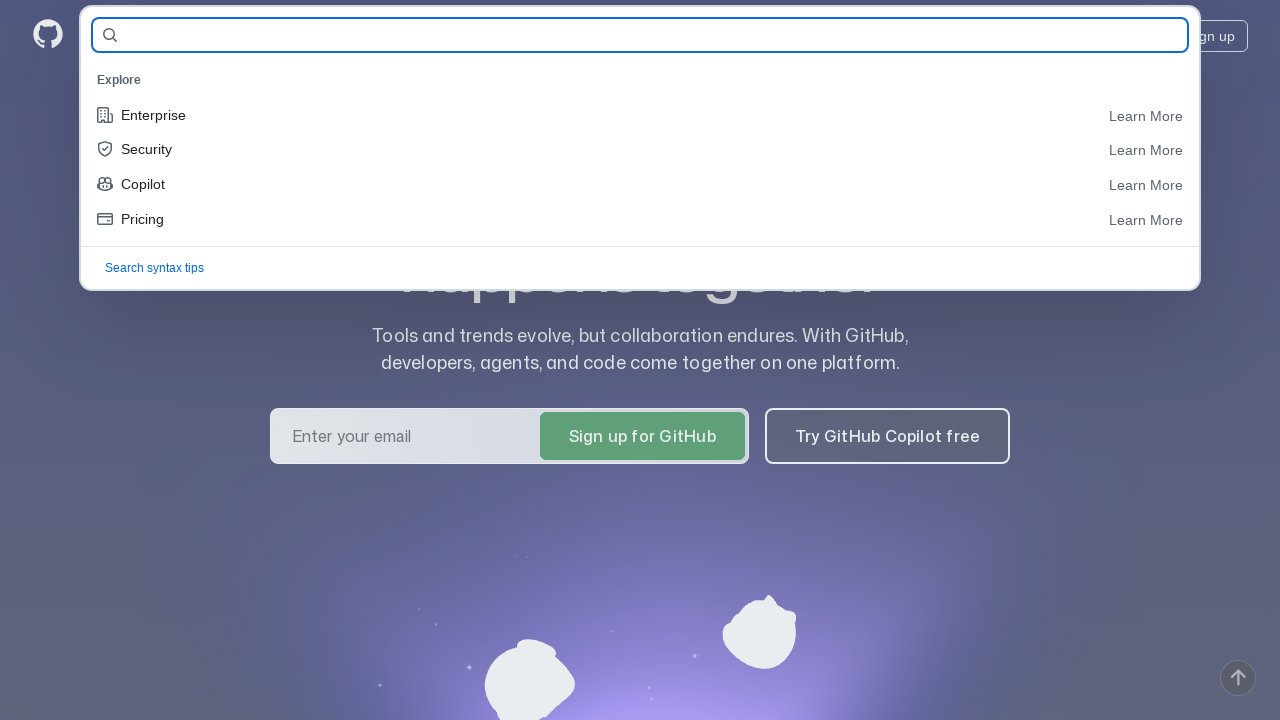

Pressed Enter to search with empty query
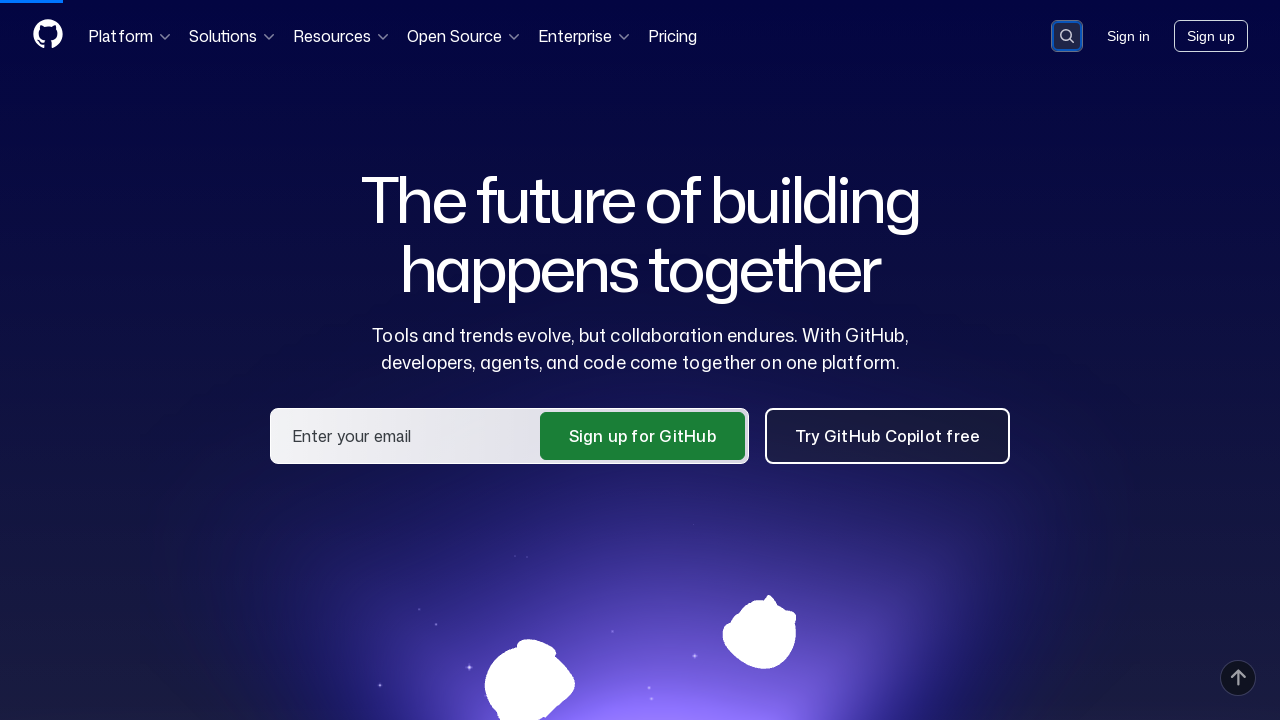

Waited for search results page to load
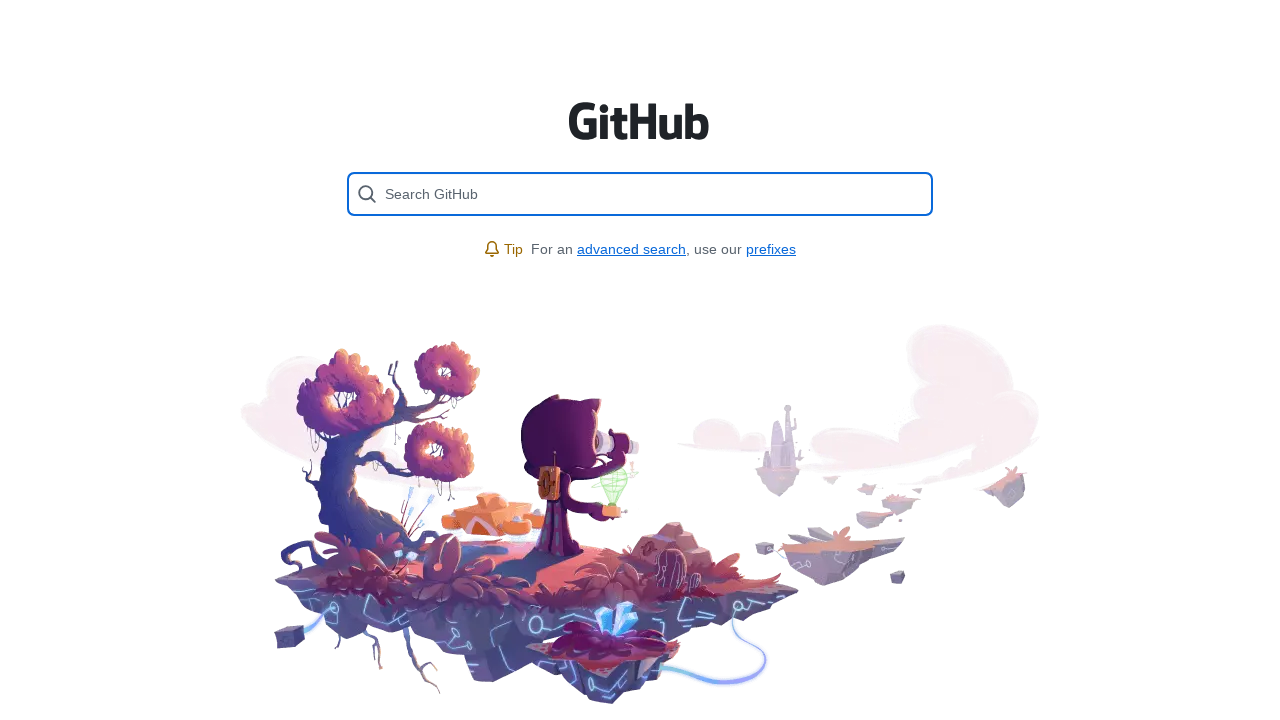

Retrieved current URL: https://github.com/search?q=&type=repositories
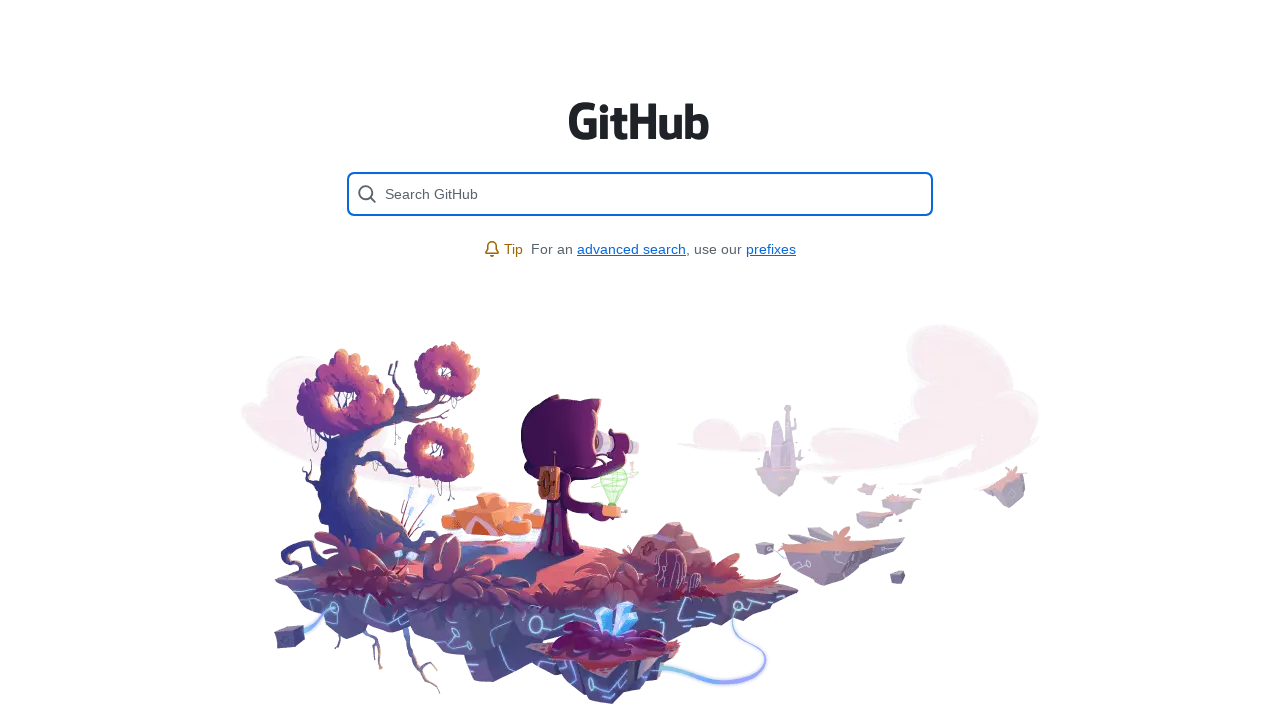

Verified that URL contains 'github.com/search'
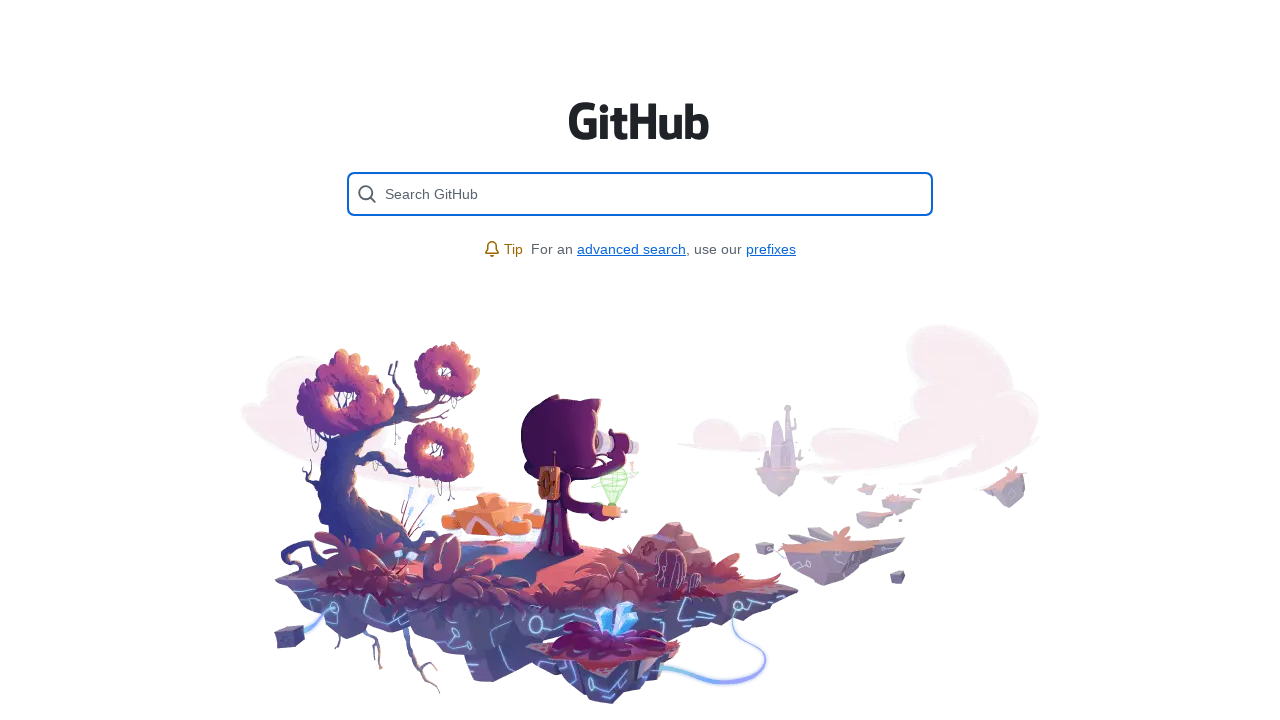

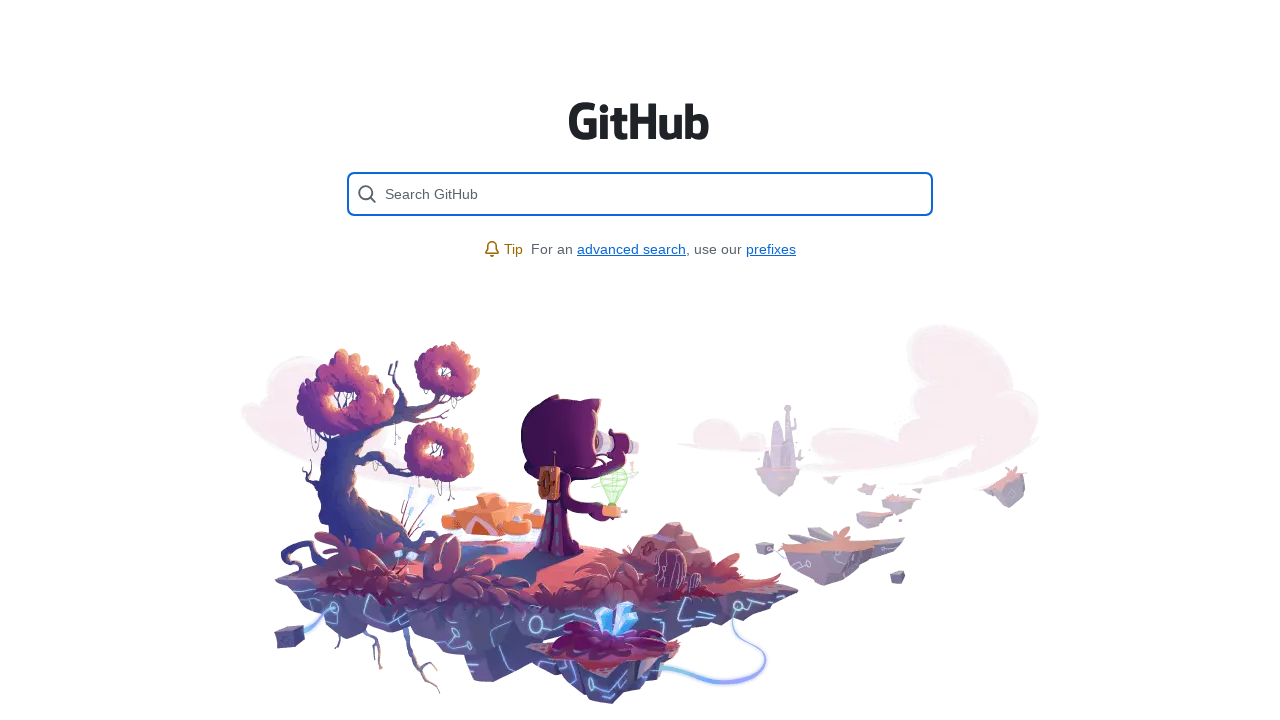